Tests that entering a number above 100 displays the correct error message for number too big

Starting URL: https://kristinek.github.io/site/tasks/enter_a_number

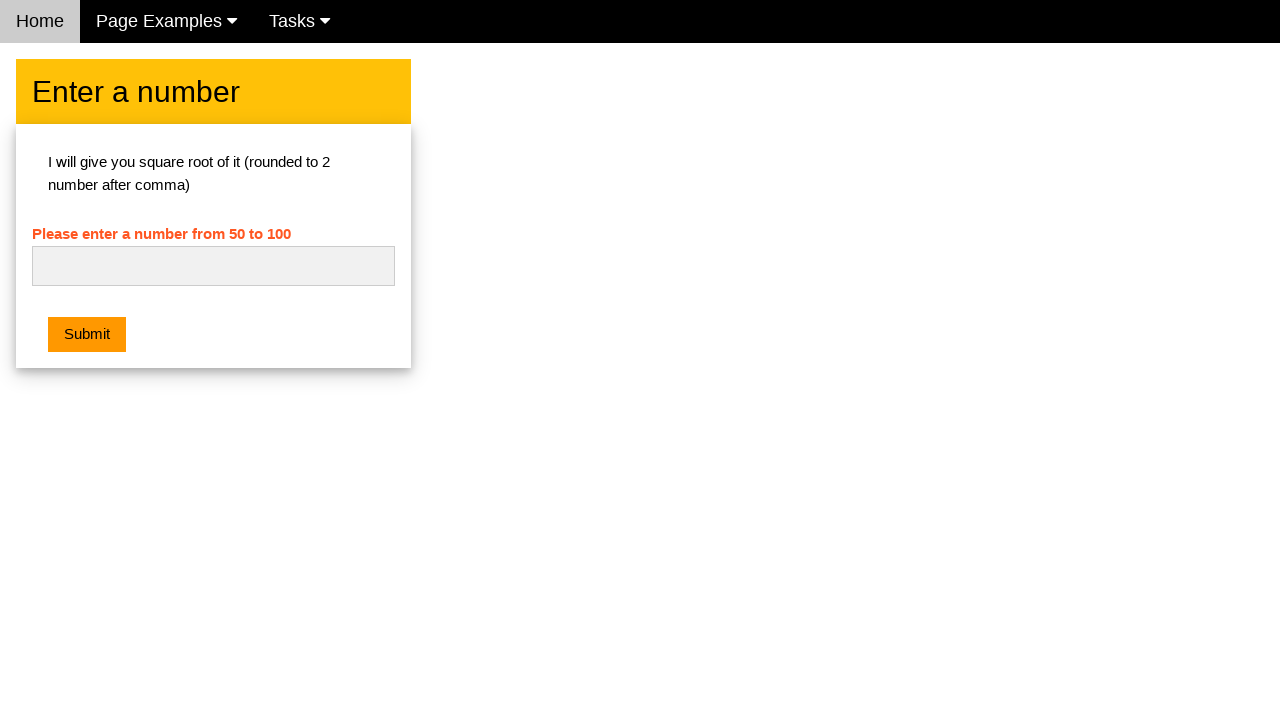

Filled number input field with '150' (above 100) on #numb
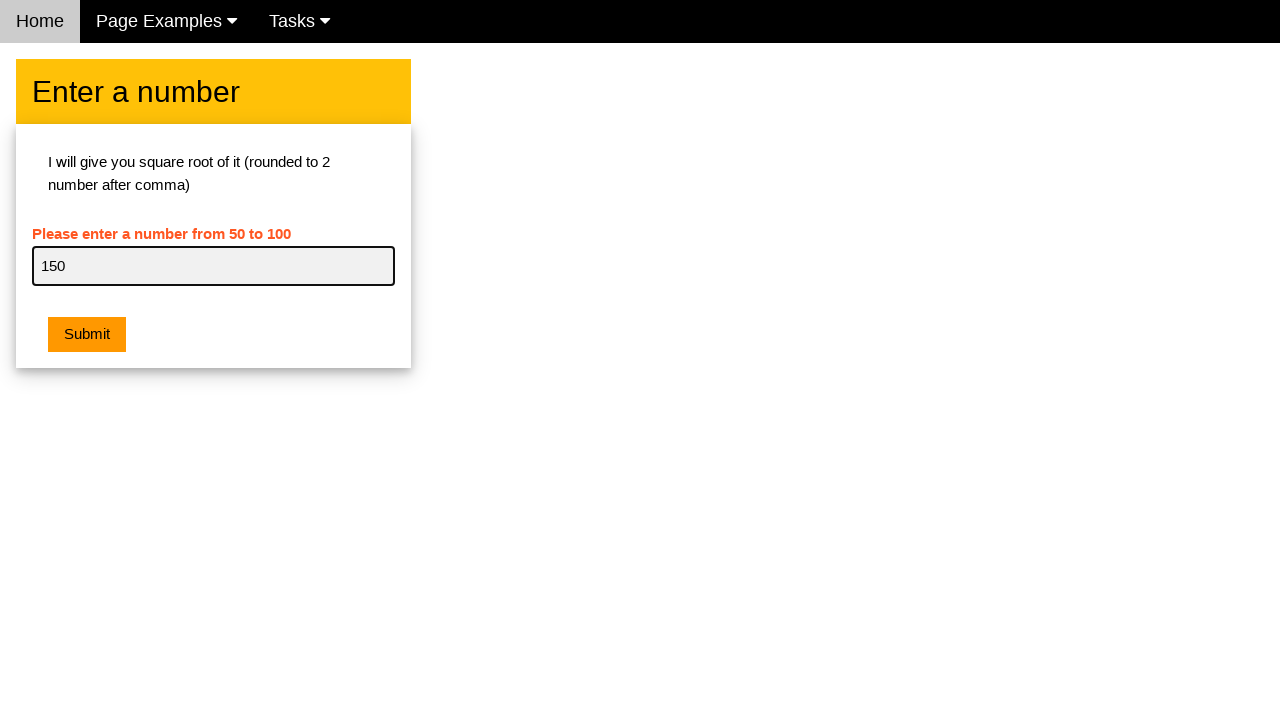

Clicked submit button to validate the number at (87, 335) on .w3-btn
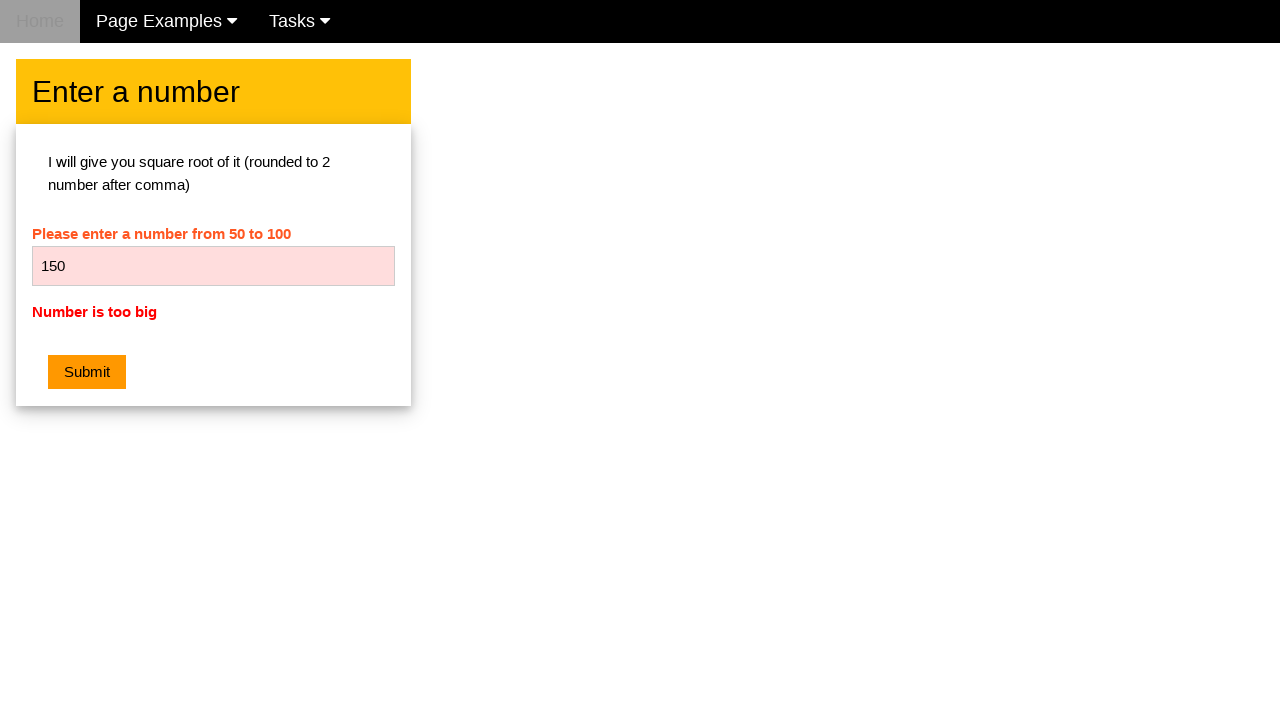

Error message appeared indicating number is too big
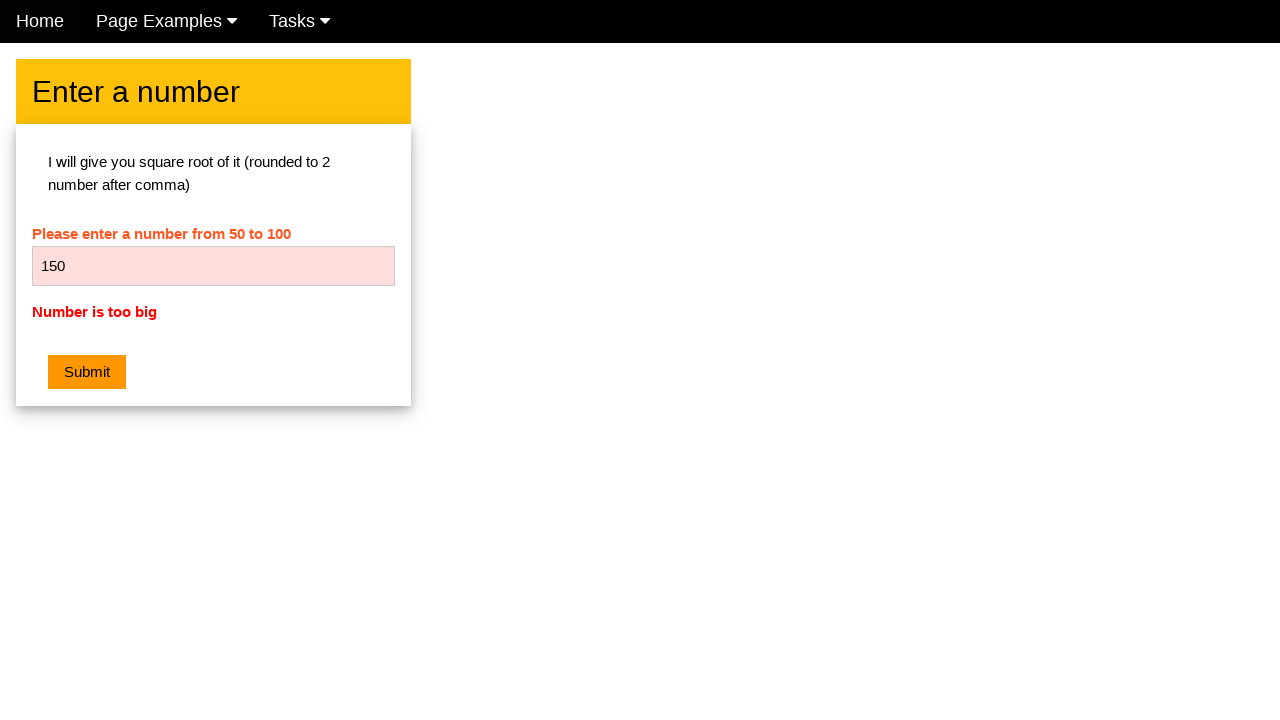

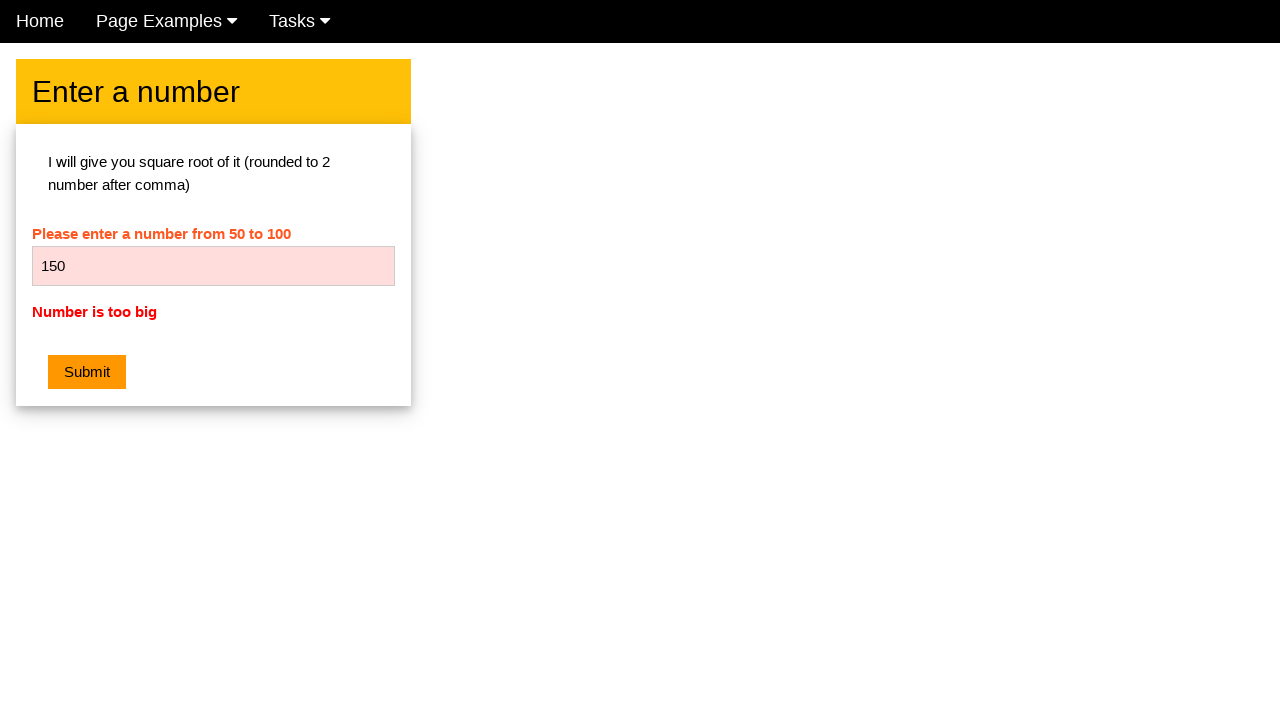